Navigates to NextBaseCRM login page and verifies the text of the login button

Starting URL: https://login1.nextbasecrm.com

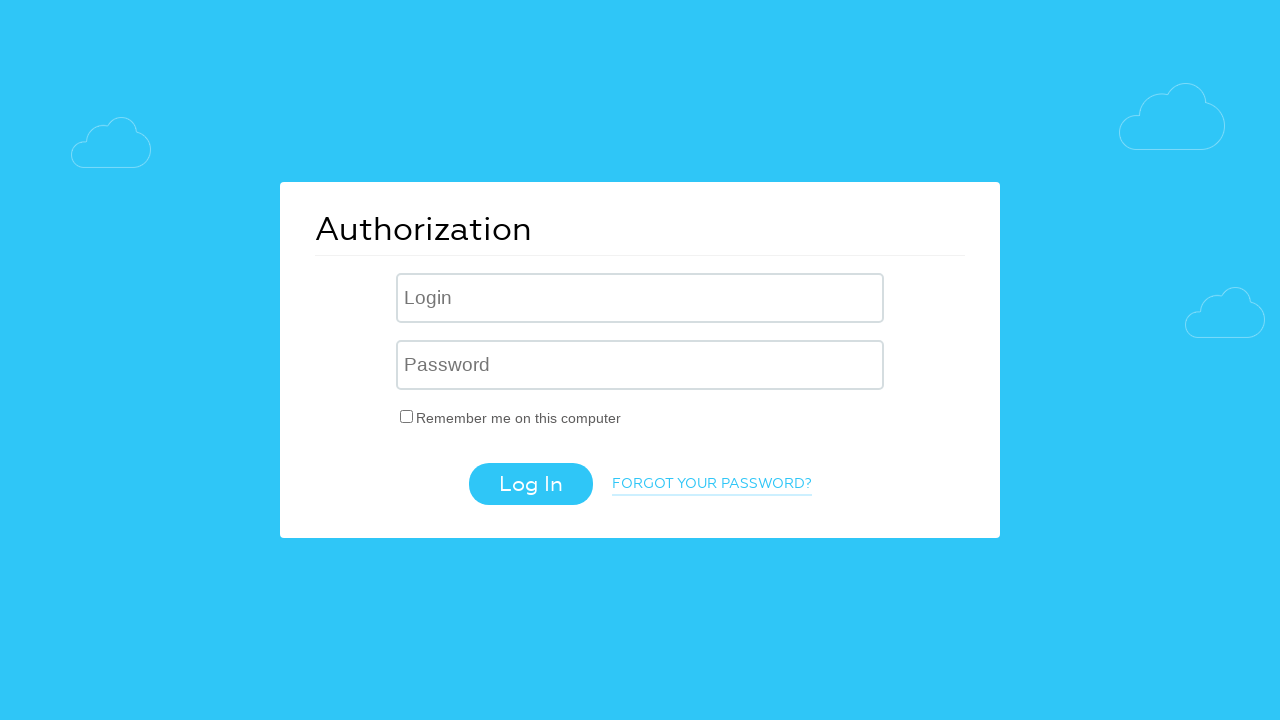

Navigated to NextBaseCRM login page
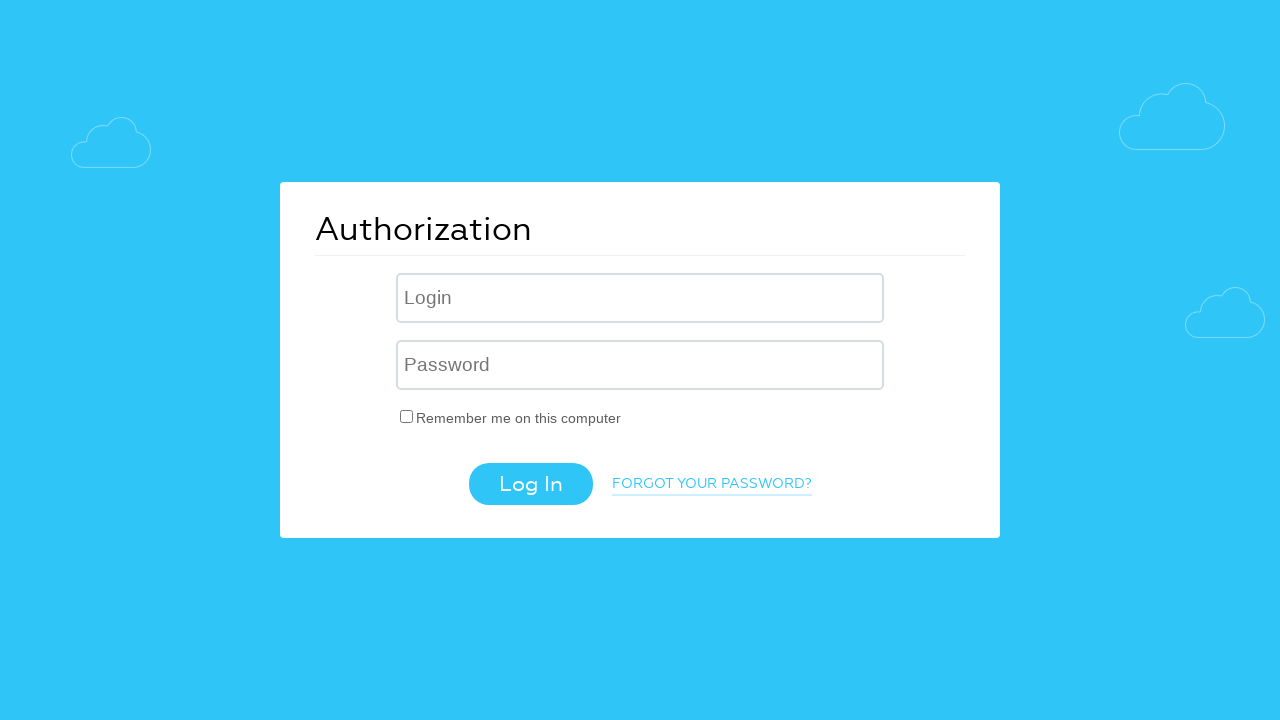

Located login button element
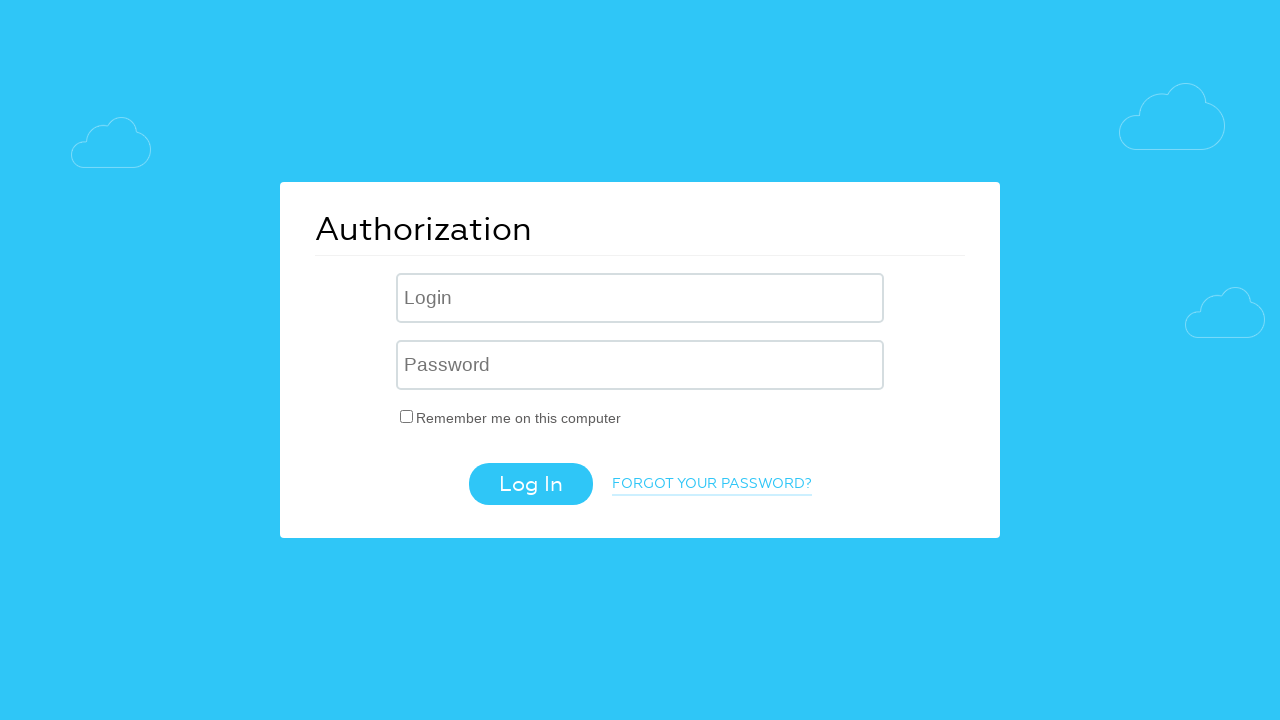

Retrieved login button text: 'Log In'
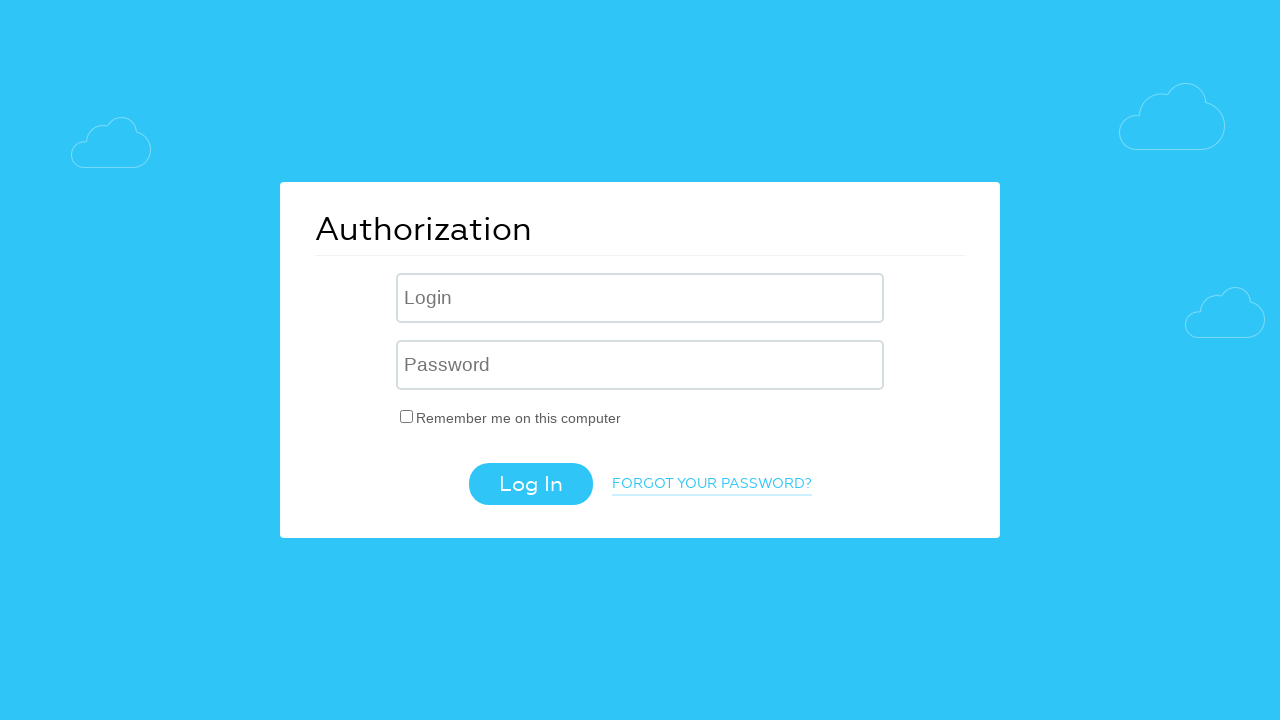

Verified login button text is 'Log In'
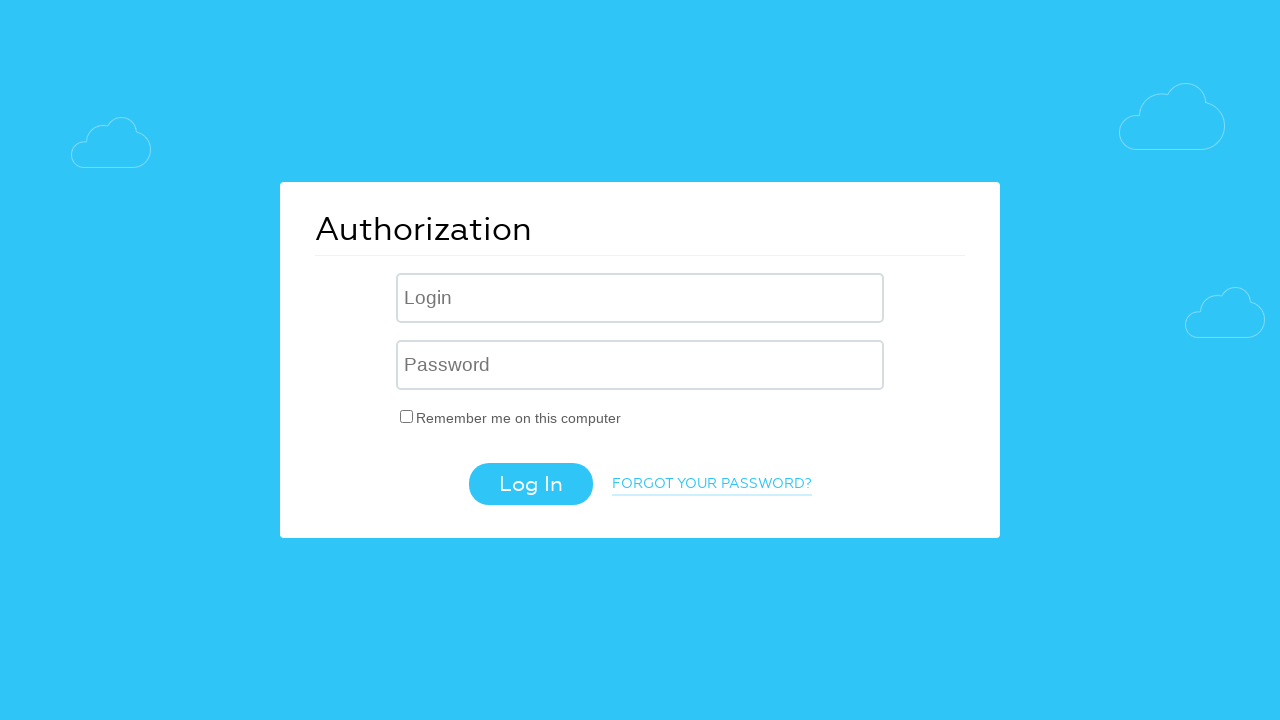

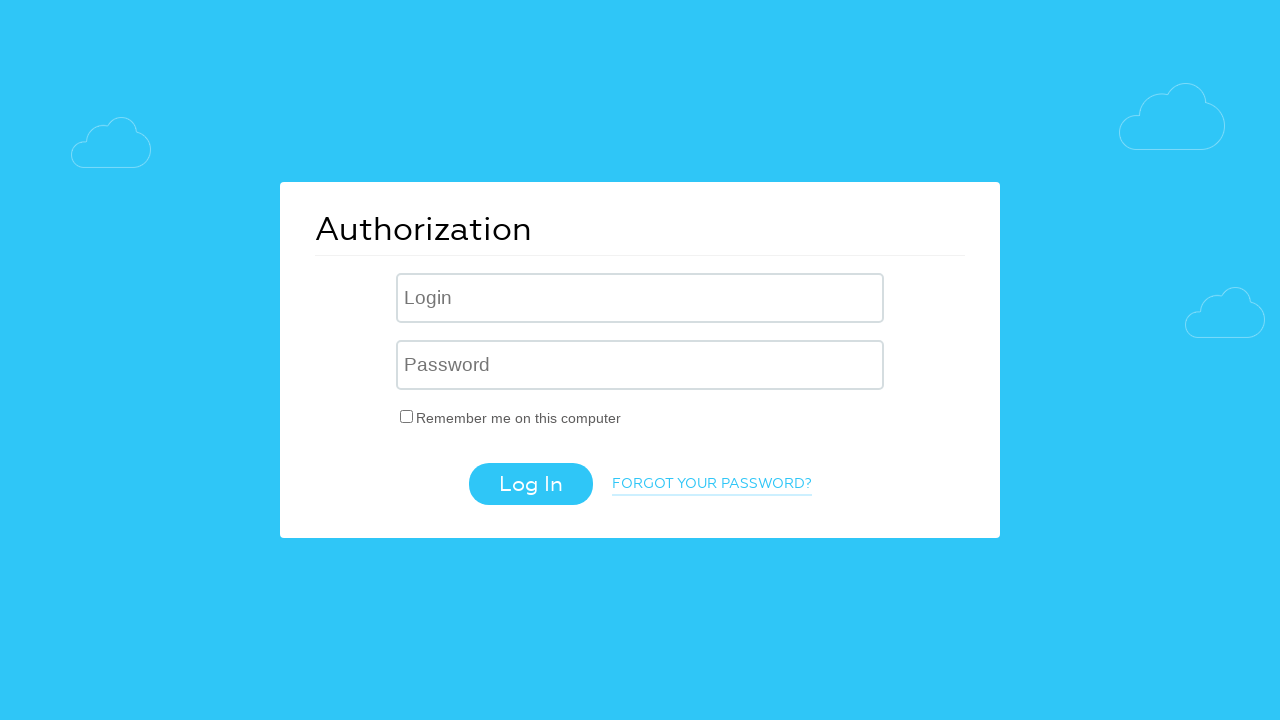